Tests user registration form by filling in personal information fields, selecting newsletter subscription preference, agreeing to terms, and submitting the form

Starting URL: https://naveenautomationlabs.com/opencart/index.php?route=account/register

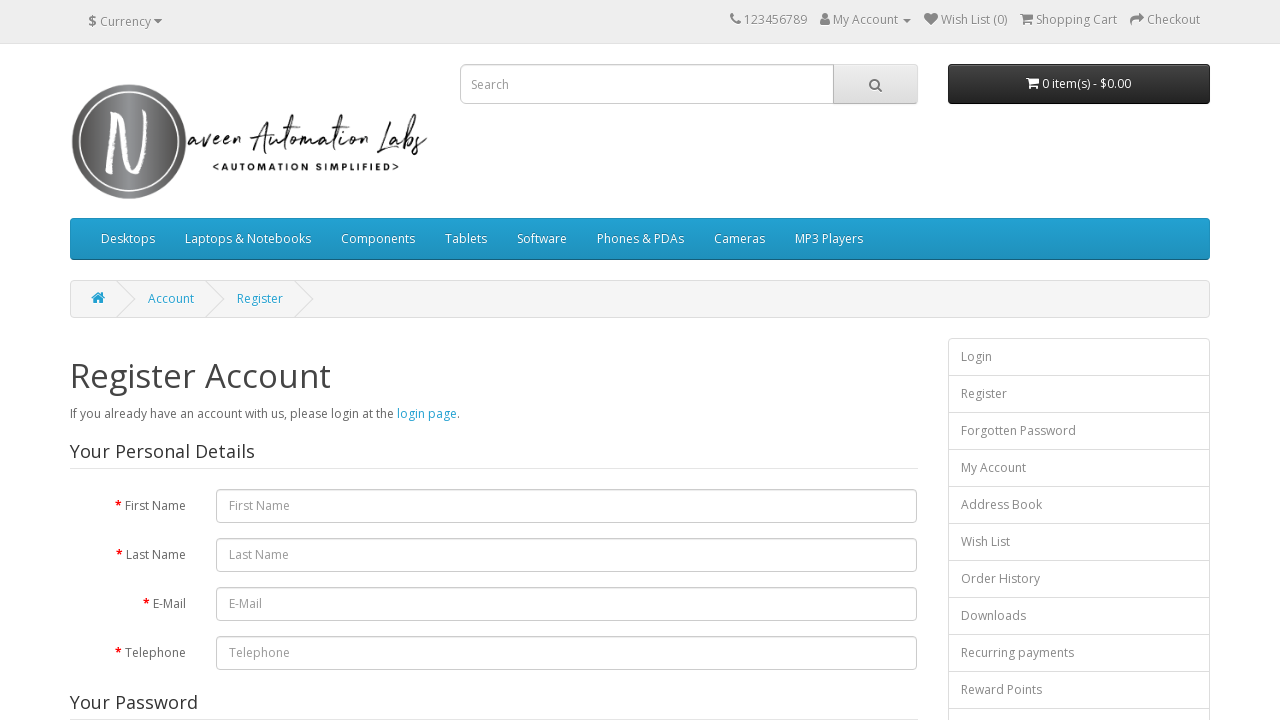

Filled first name field with 'Chinu' on #input-firstname
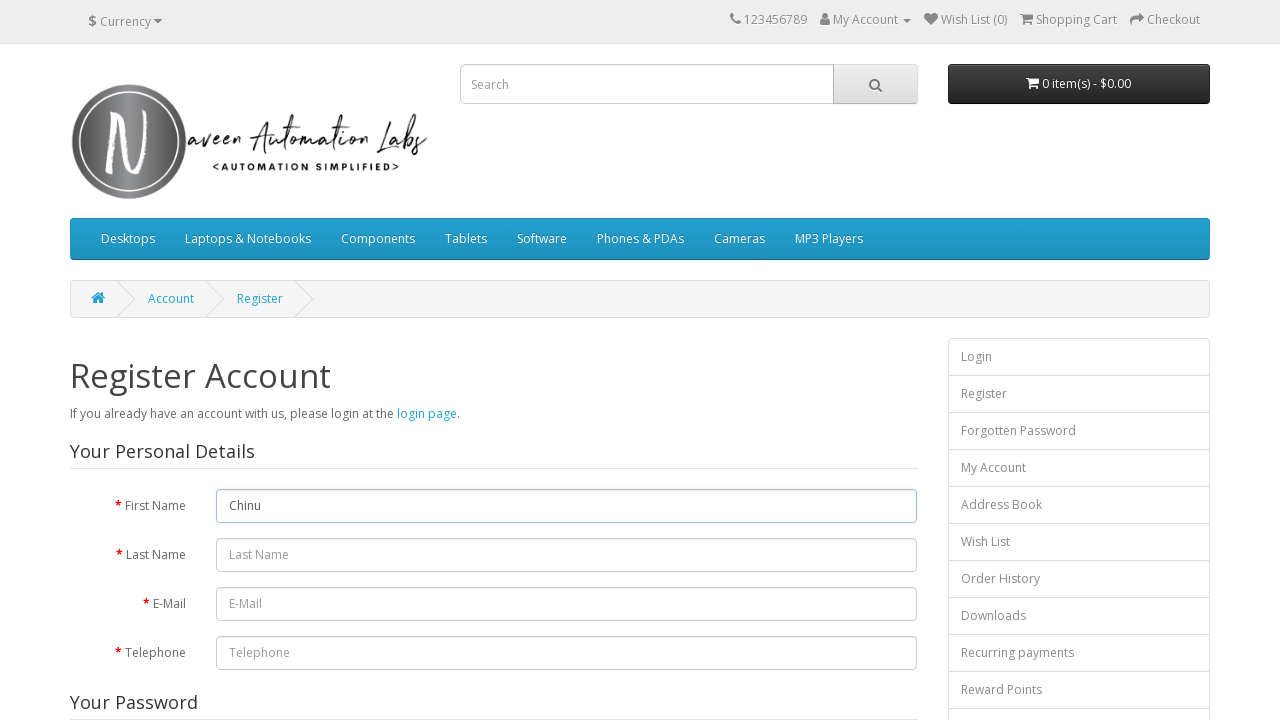

Filled last name field with 'Patil' on #input-lastname
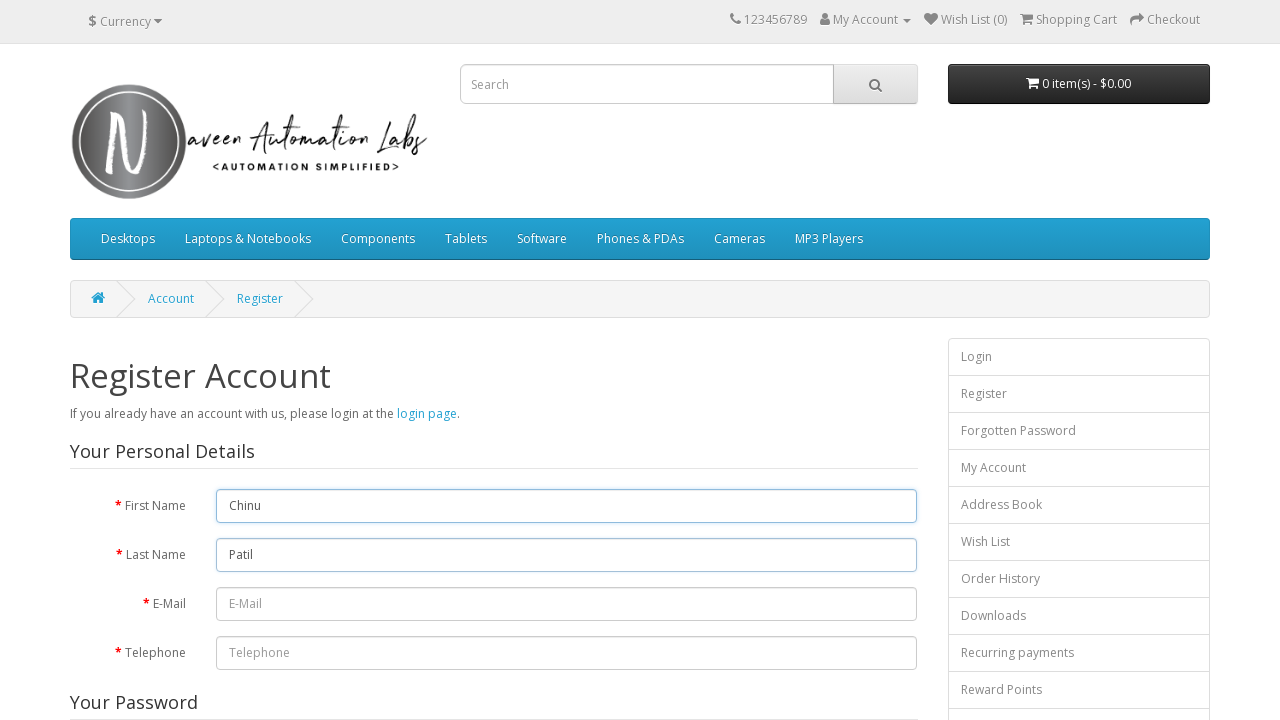

Filled email field with 'testuser573@example.com' on #input-email
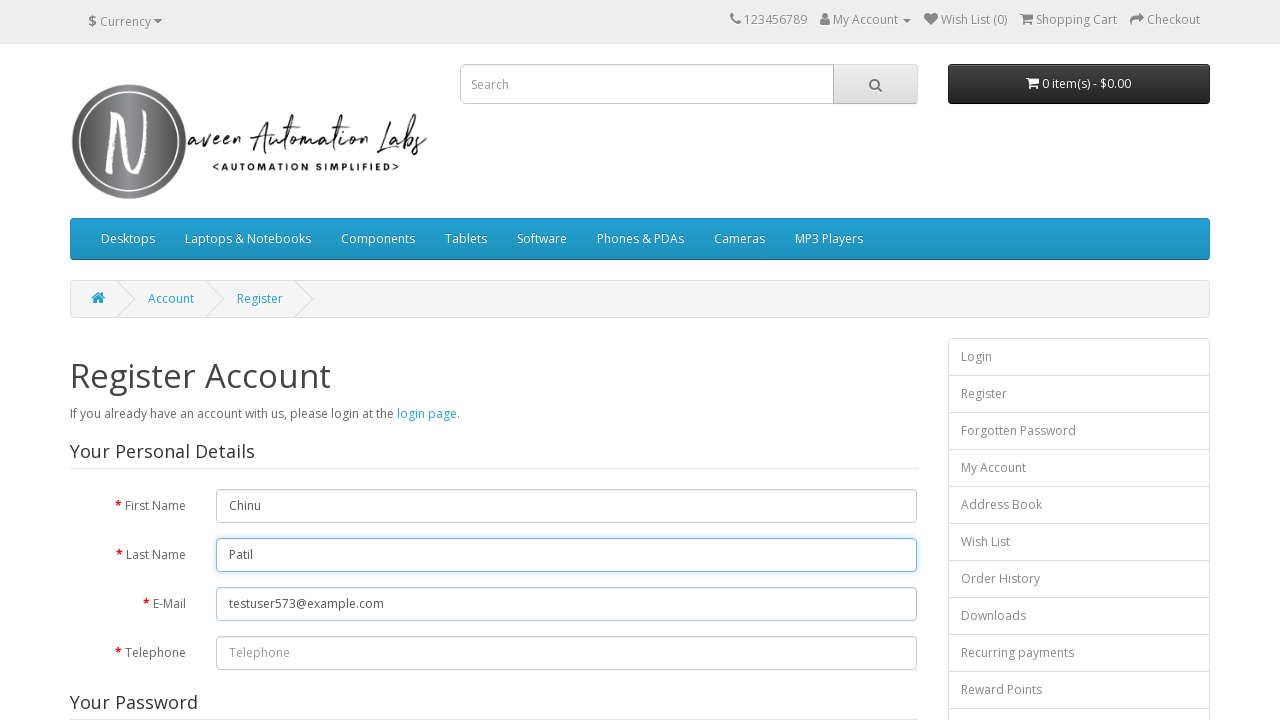

Filled telephone field with '5551234567' on #input-telephone
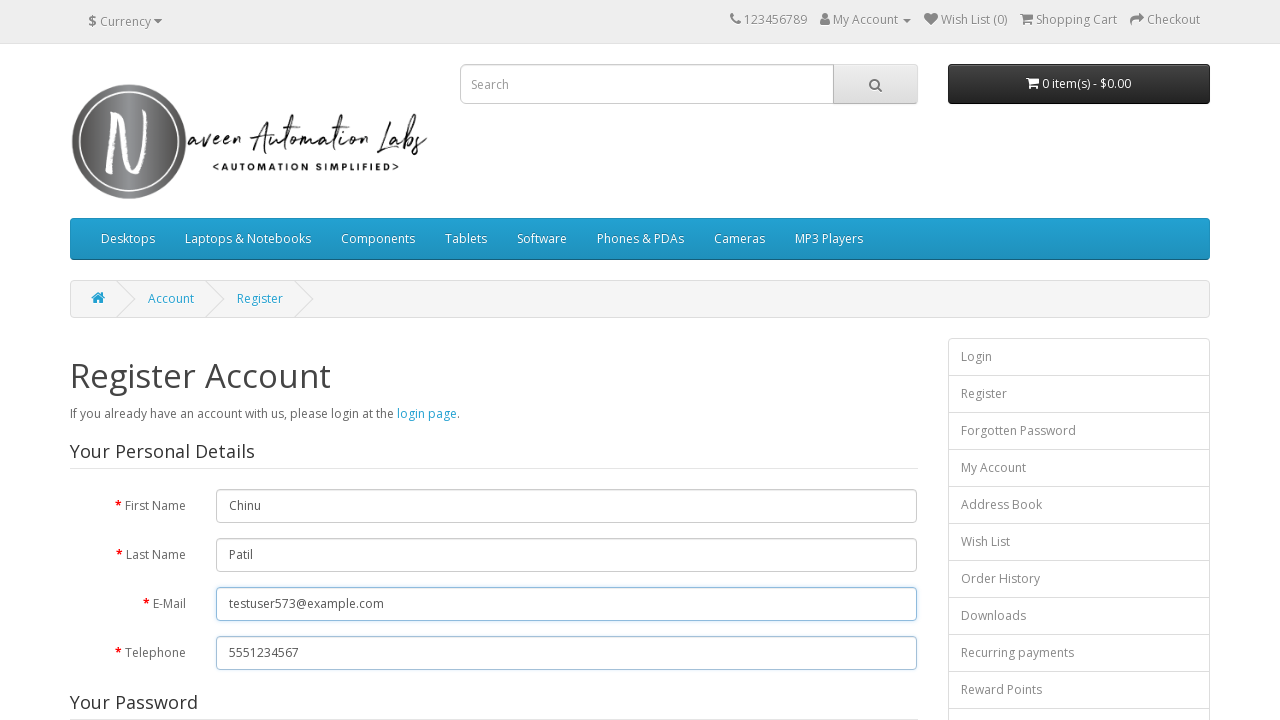

Filled password field with 'Test@123' on #input-password
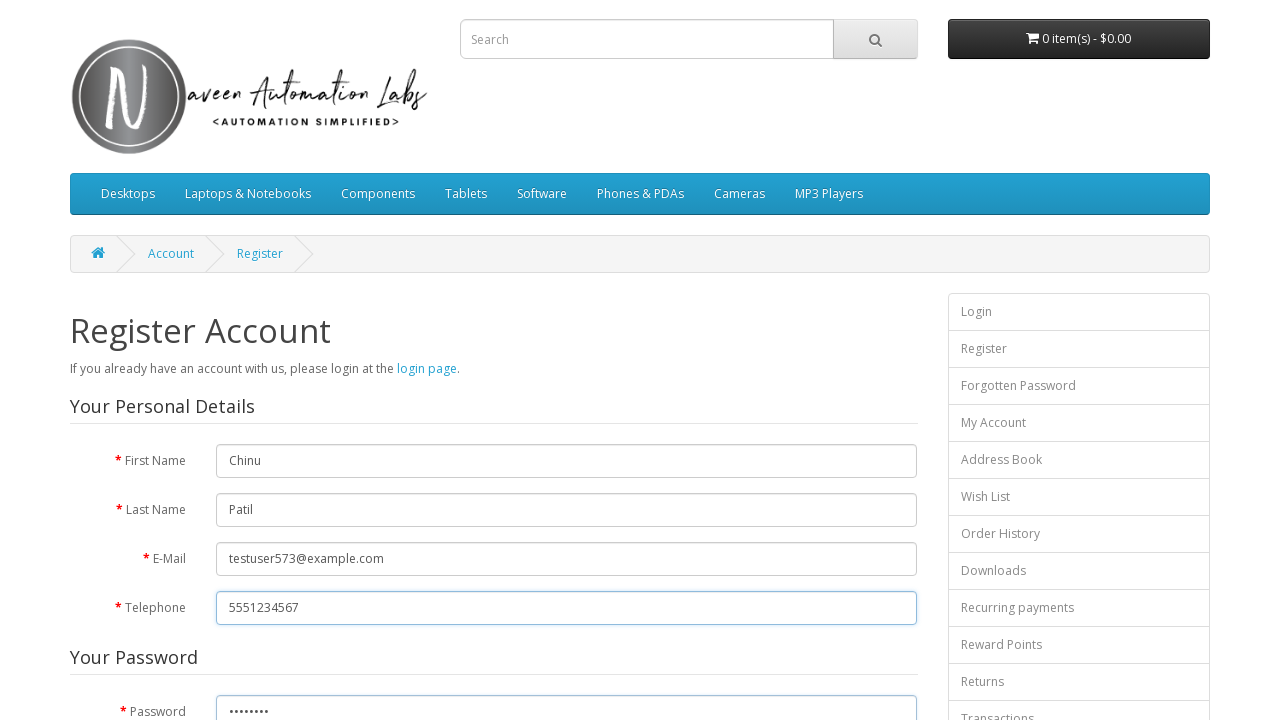

Filled confirm password field with 'Test@123' on #input-confirm
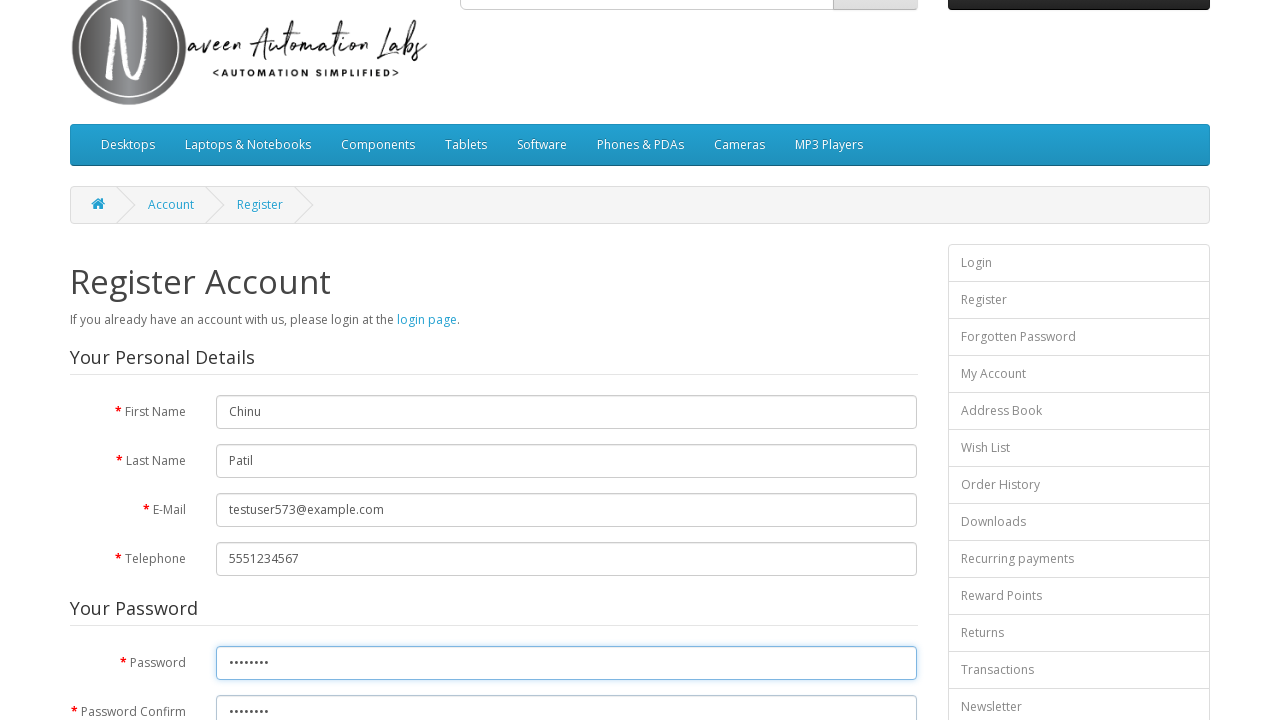

Selected 'No' option for newsletter subscription at (288, 369) on xpath=//form/fieldset[3]/div/div/label[2]
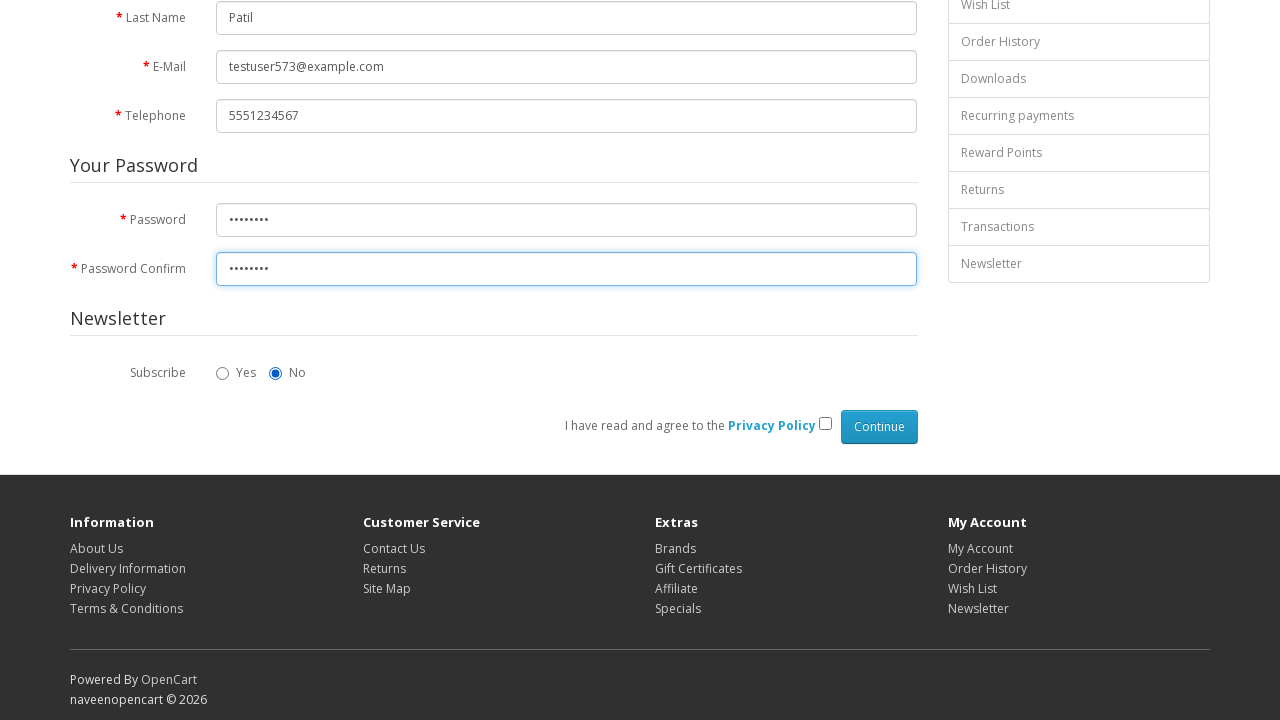

Checked privacy policy agreement checkbox at (825, 424) on xpath=//form/div/div/input[1]
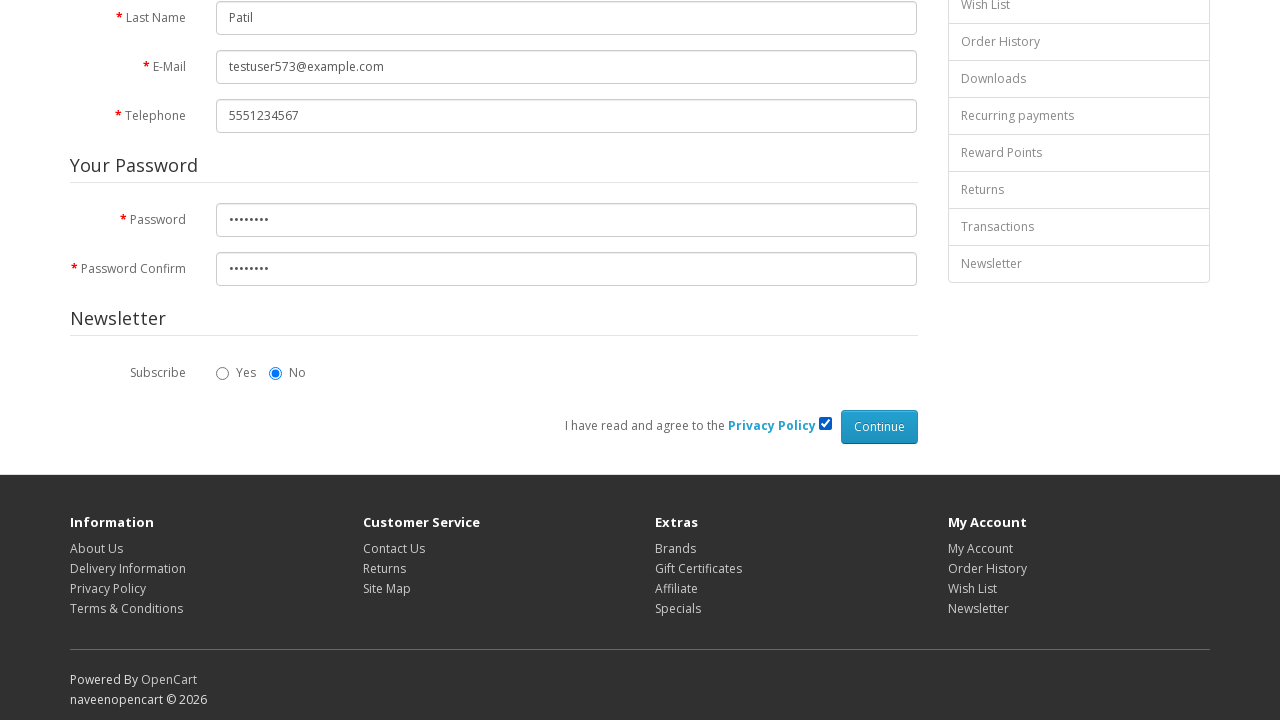

Clicked continue button to submit registration form at (879, 427) on xpath=//form/div/div/input[2]
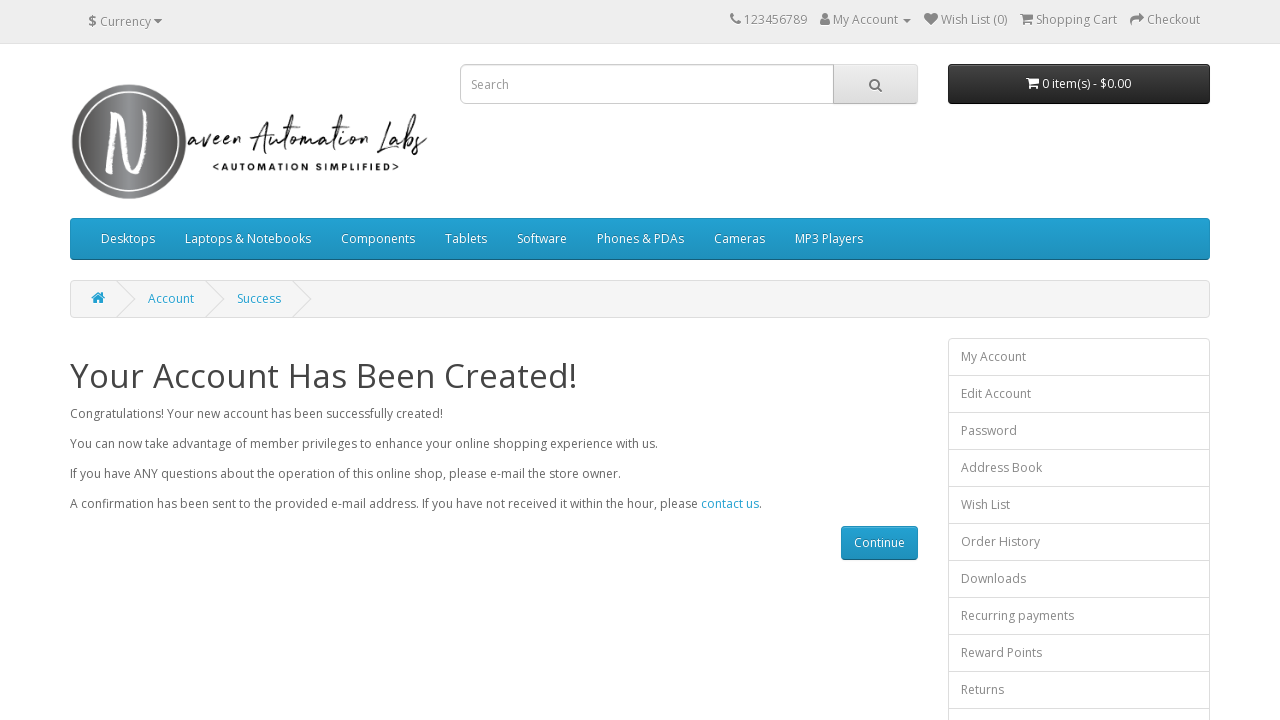

Registration confirmation page loaded successfully
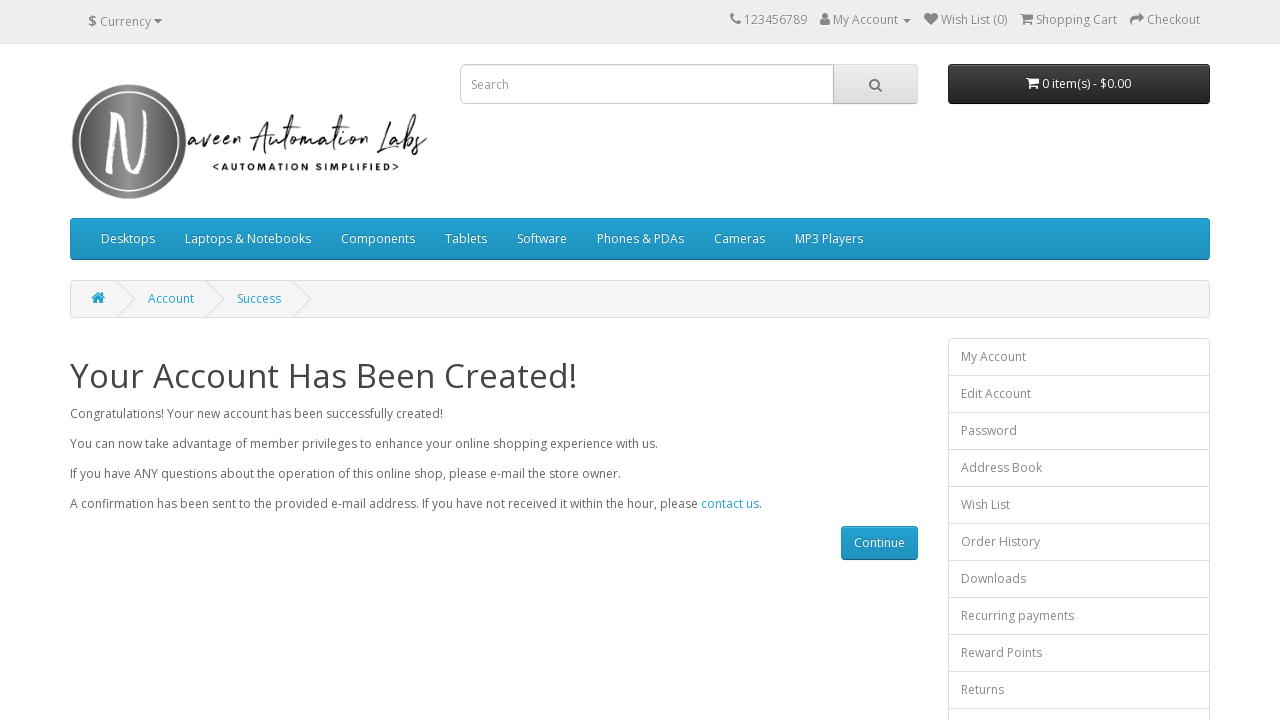

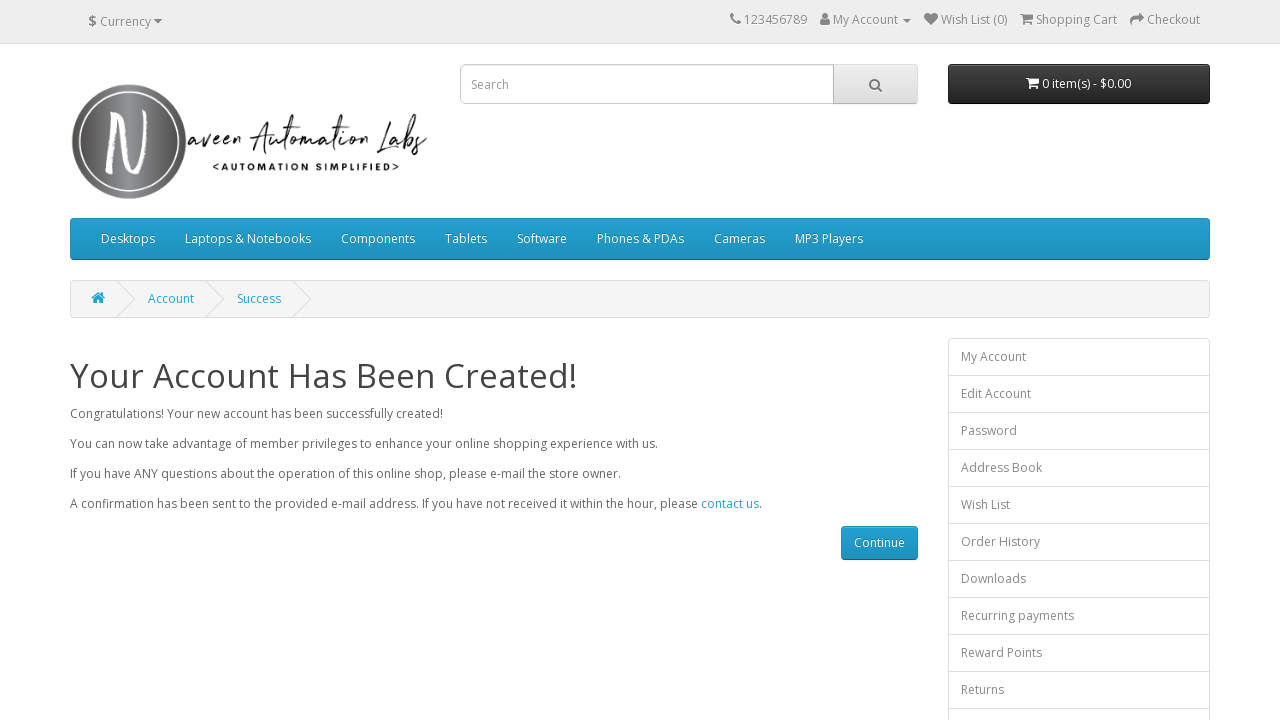